Tests text input functionality by entering a value in an input field and clicking a button that updates its text based on the input

Starting URL: http://uitestingplayground.com/textinput

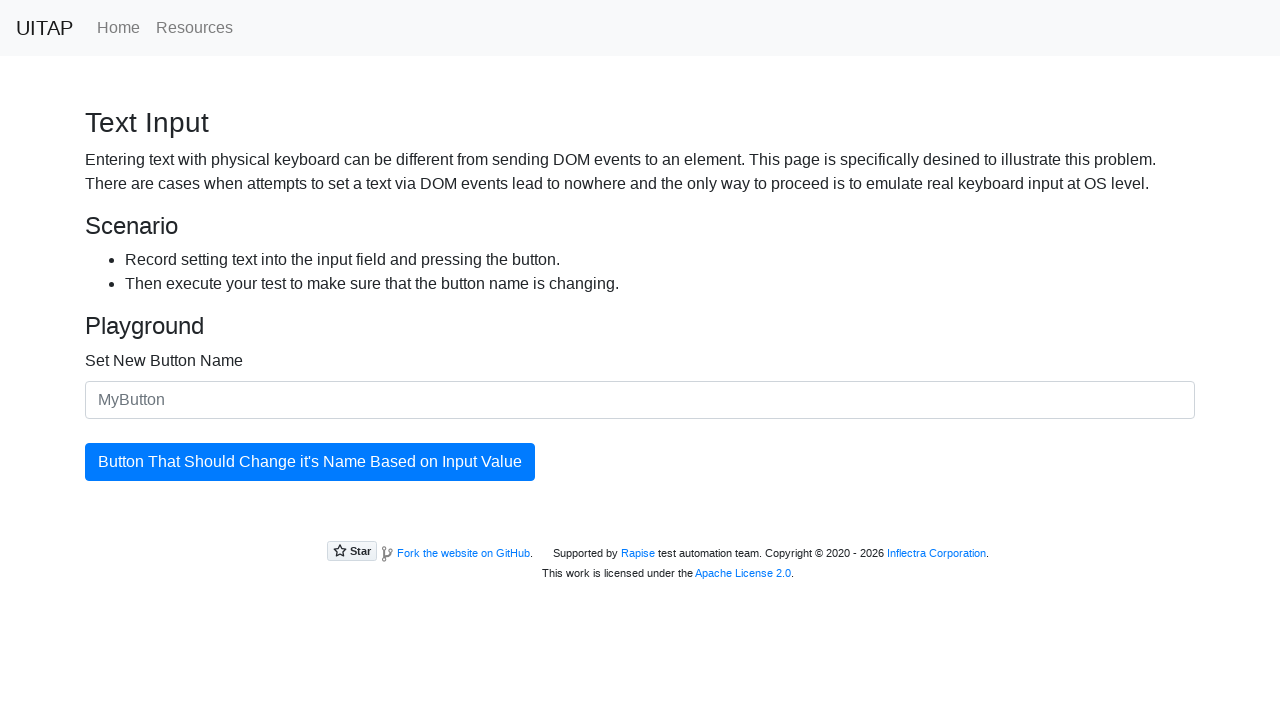

Filled text input field with 'SkyPro' on input#newButtonName
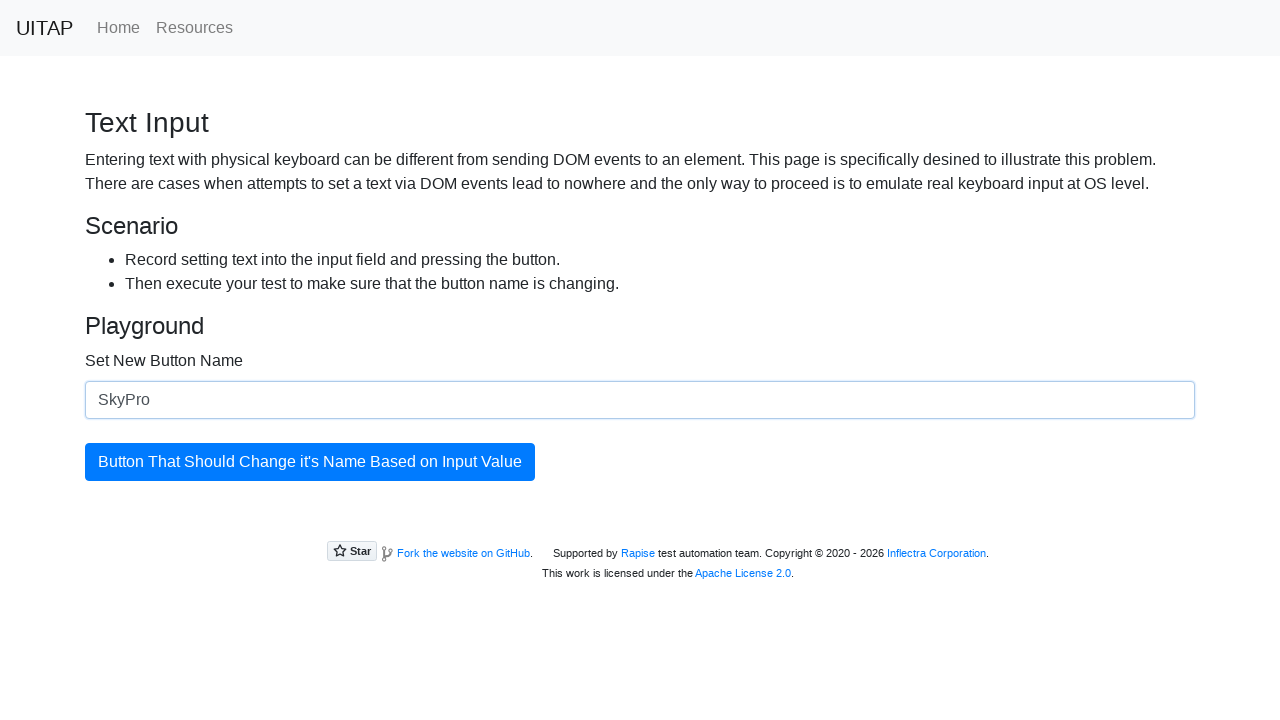

Clicked the button to update its text at (310, 462) on button#updatingButton
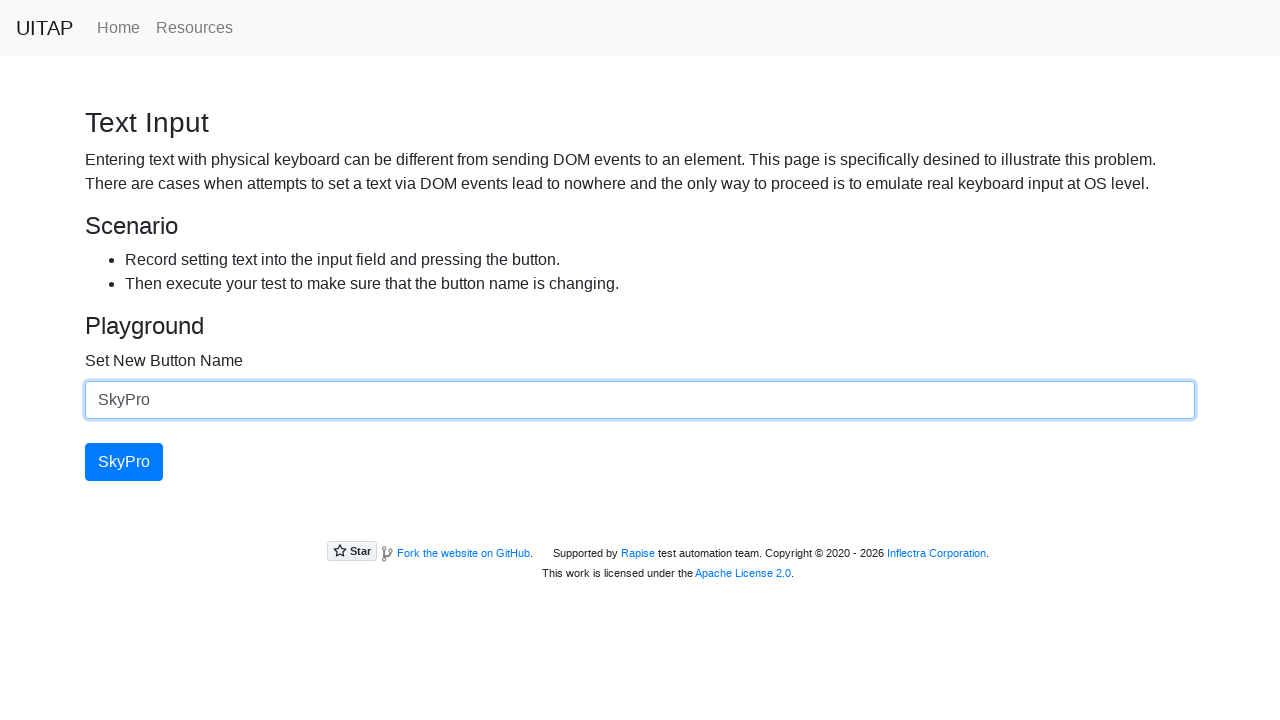

Verified button text has been updated to 'SkyPro'
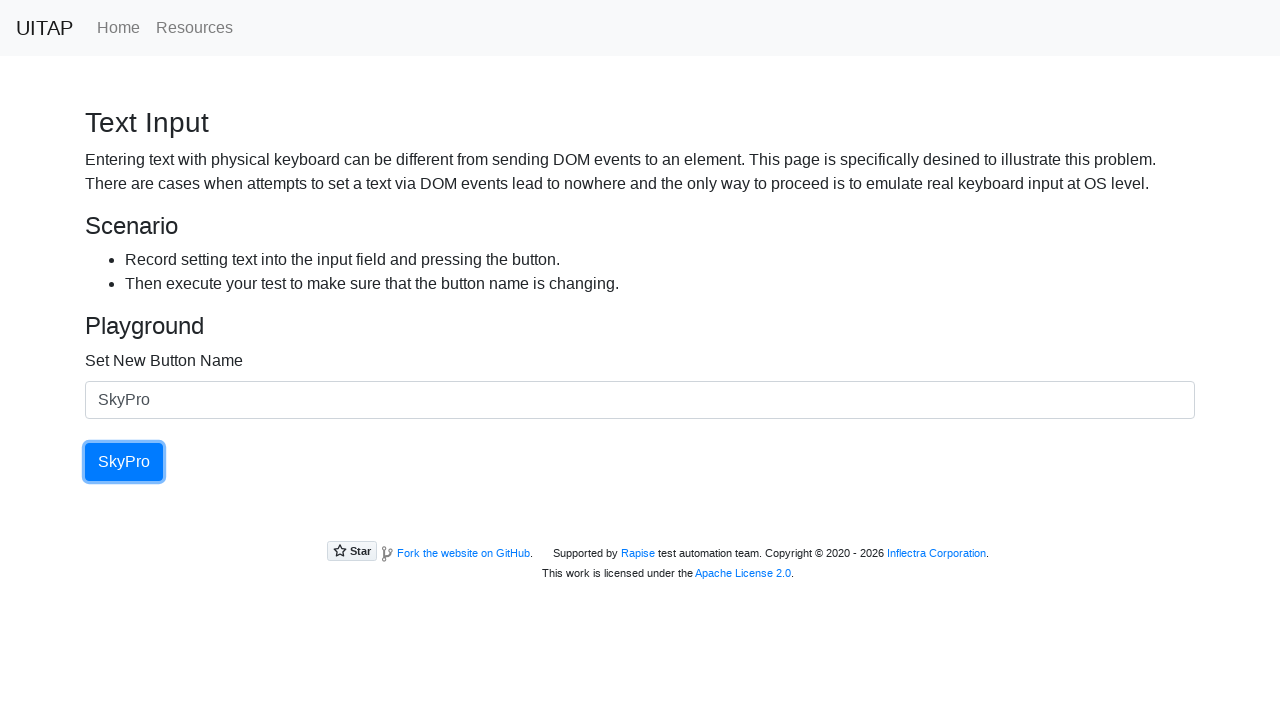

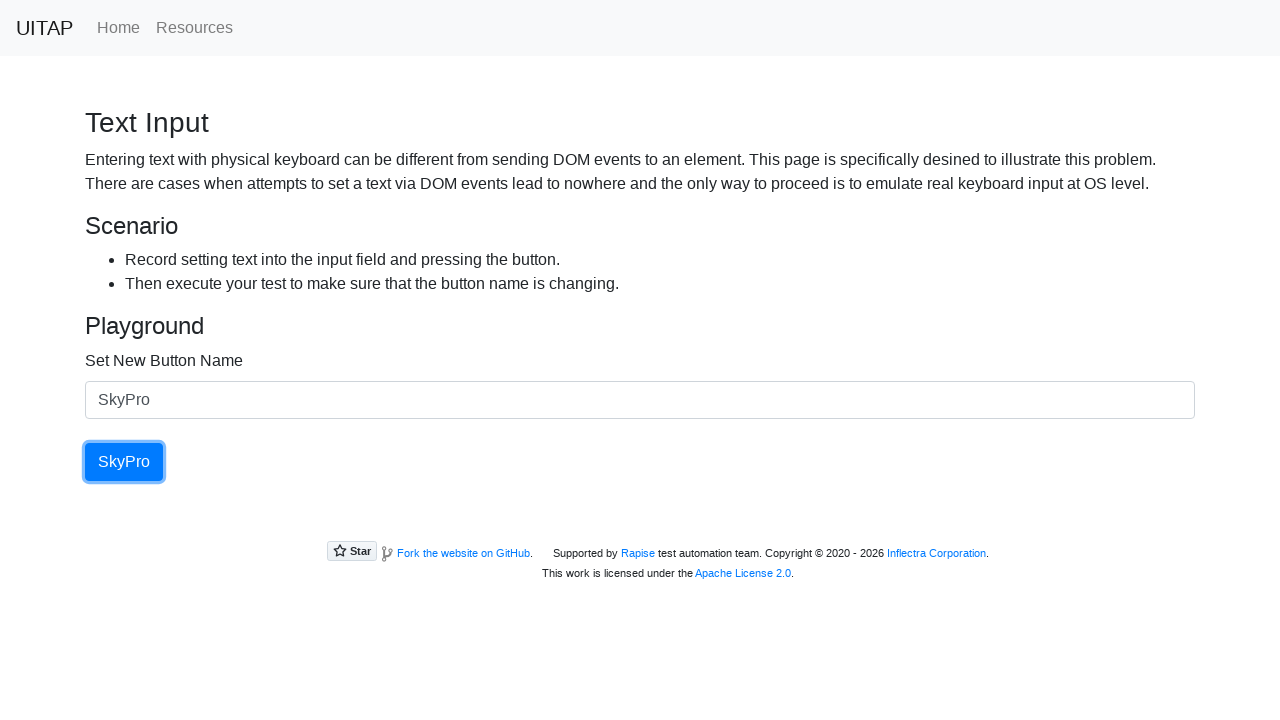